Tests website functionality under simulated 3G network conditions, clicking a button and checking page content

Starting URL: https://rahulshettyacademy.com/angularAppdemo/

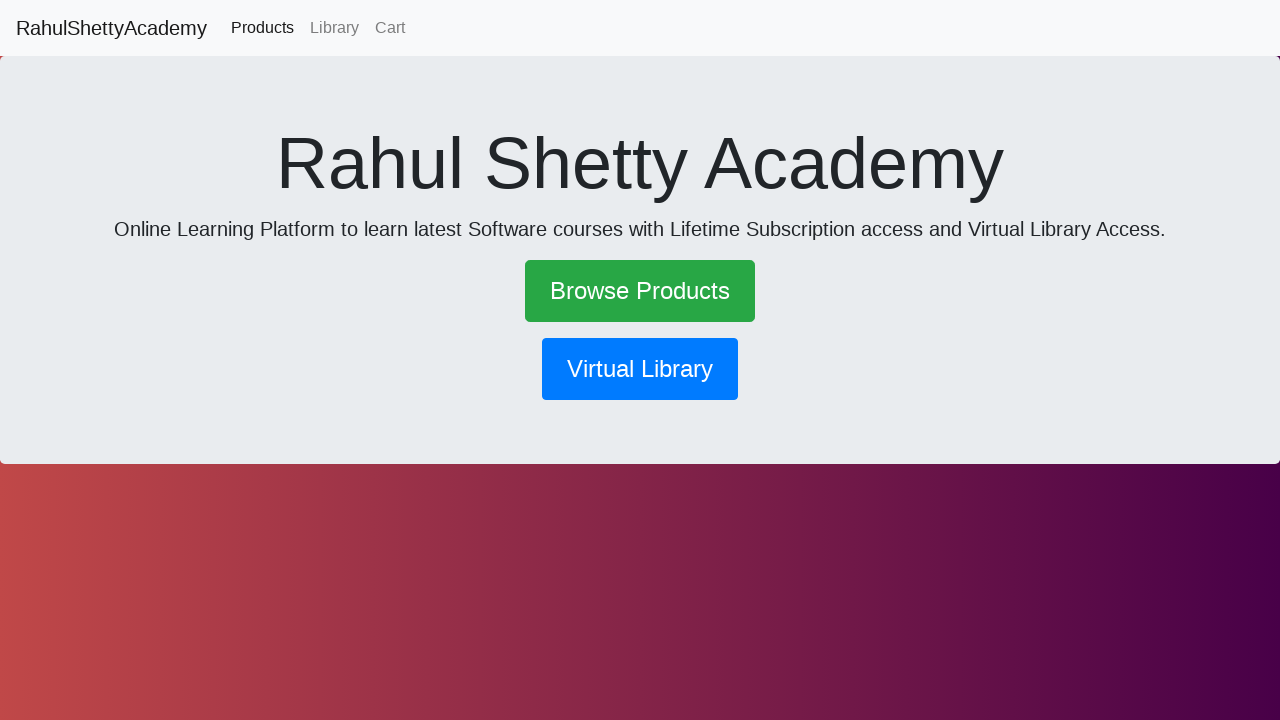

Clicked primary button at (640, 369) on button.btn.btn-primary
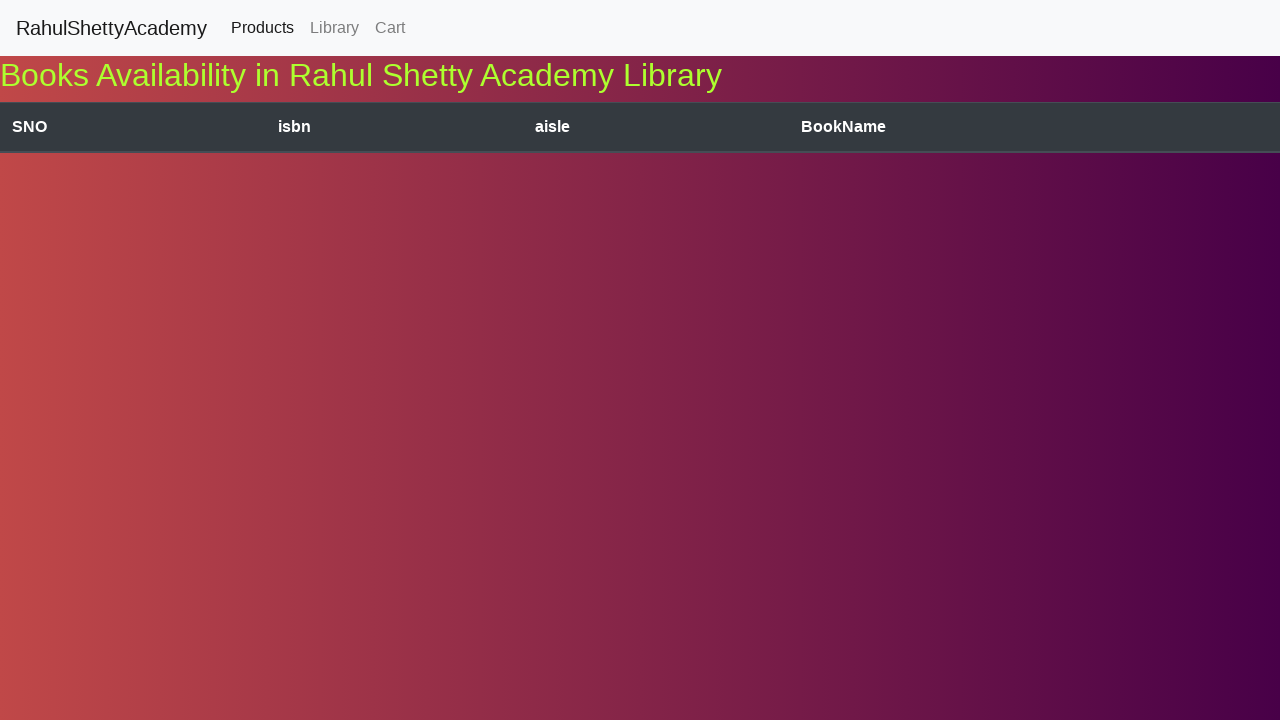

Body content loaded and available
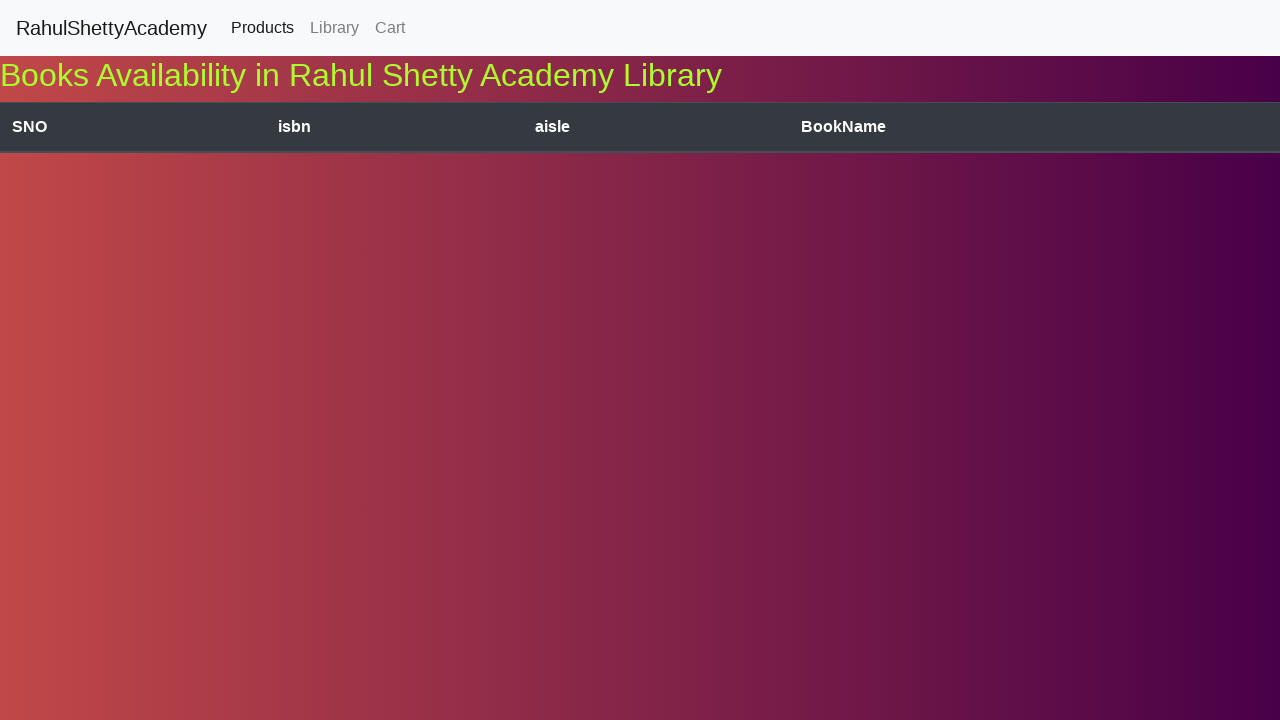

Retrieved page text content from body
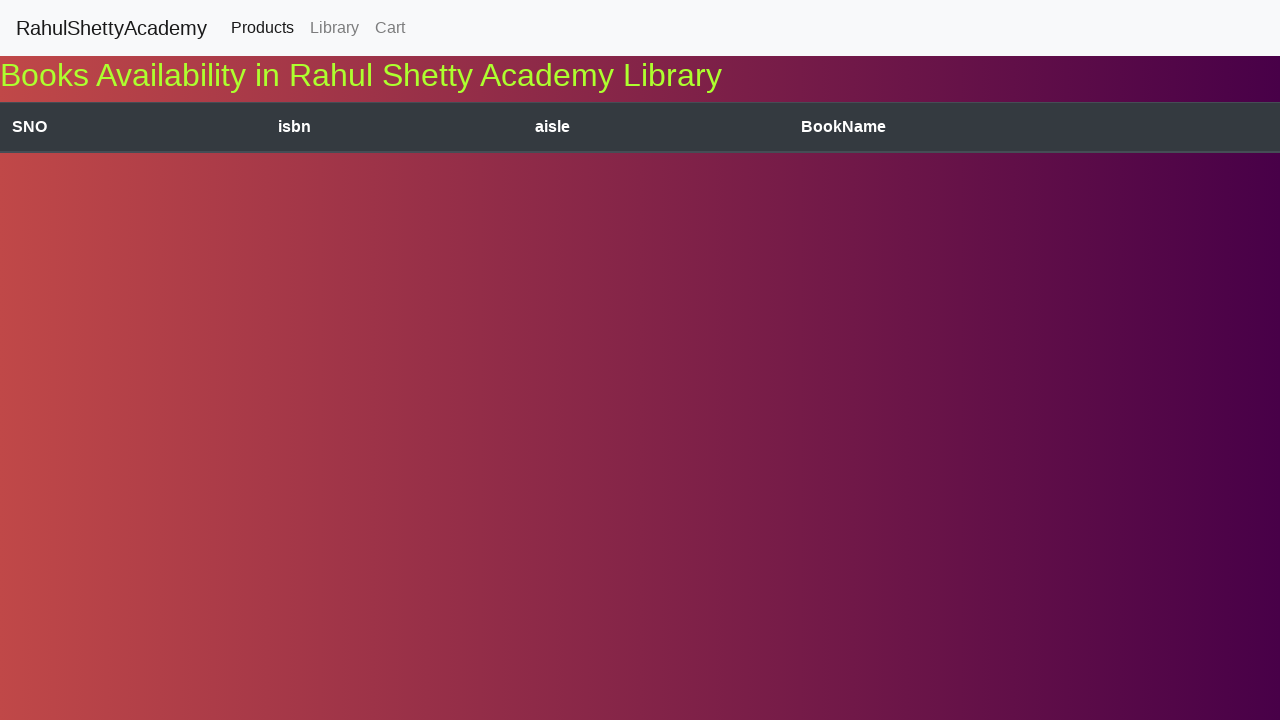

Printed body text content
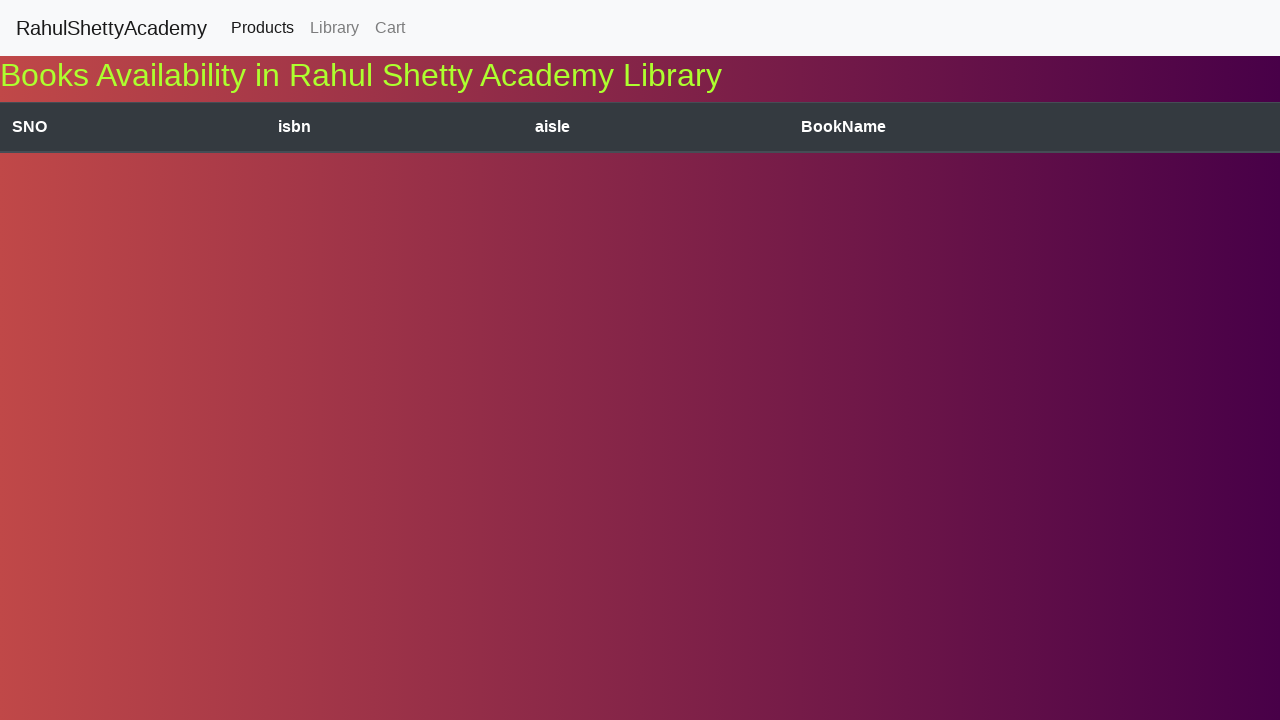

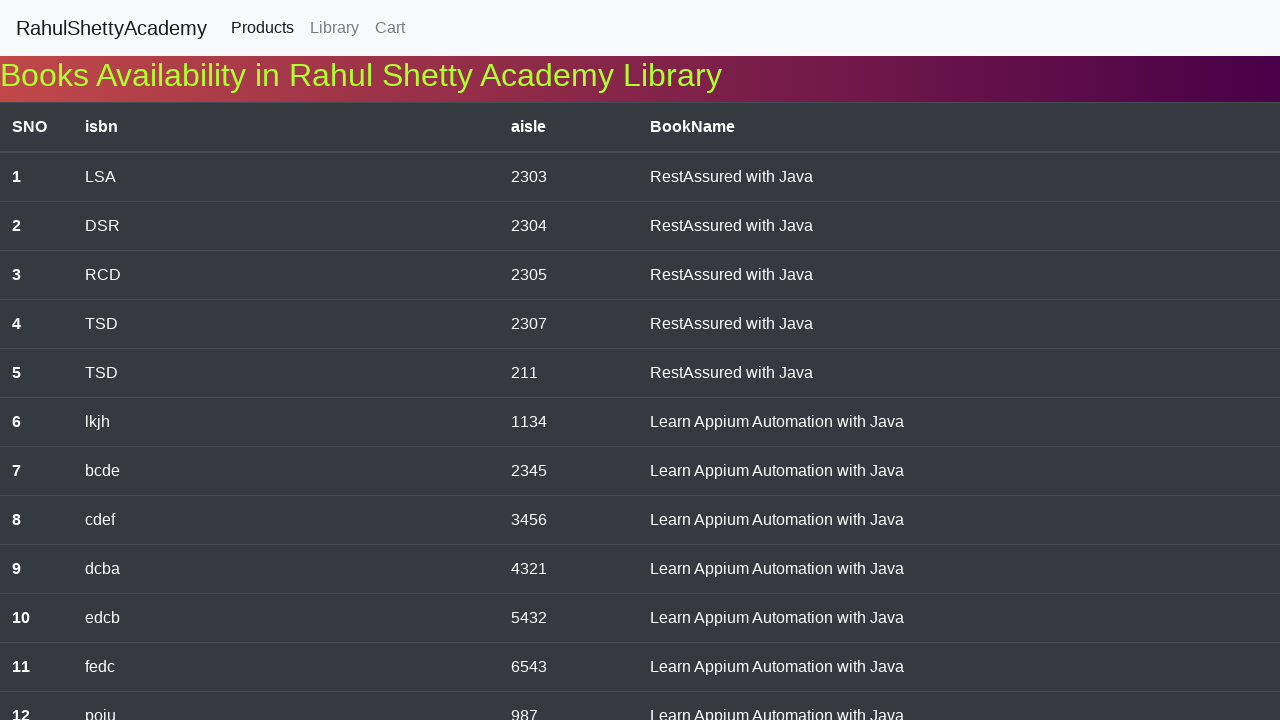